Tests the Playwright homepage by clicking the logo and the "Get started" button to navigate to documentation

Starting URL: https://playwright.dev

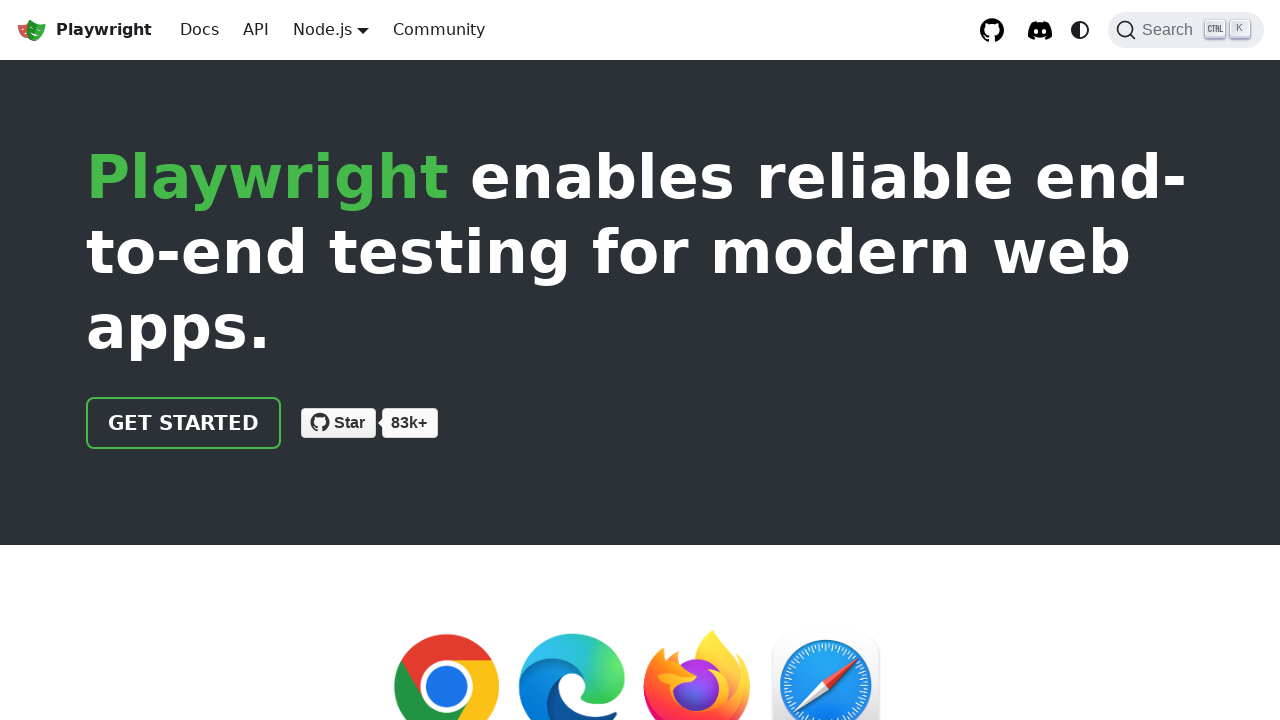

Waited for Playwright homepage to fully load (networkidle)
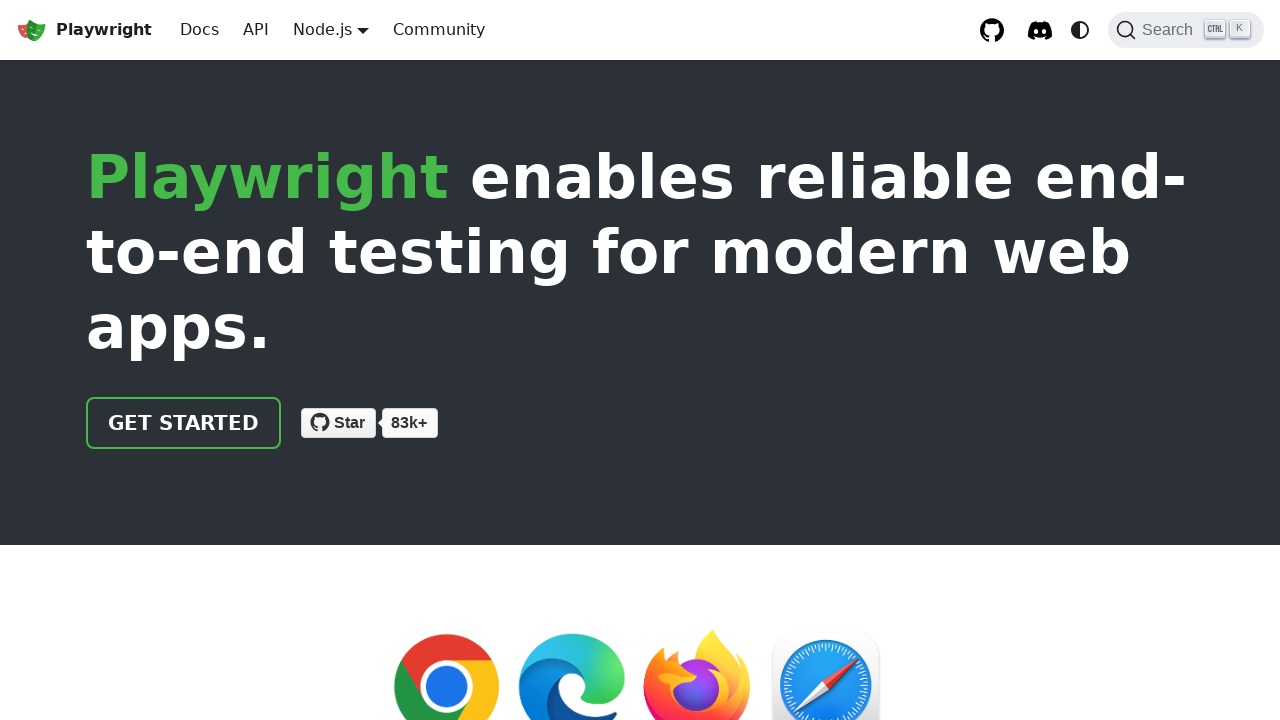

Clicked on 'Get started' button to navigate to documentation at (184, 423) on text="Get started" >> nth=0
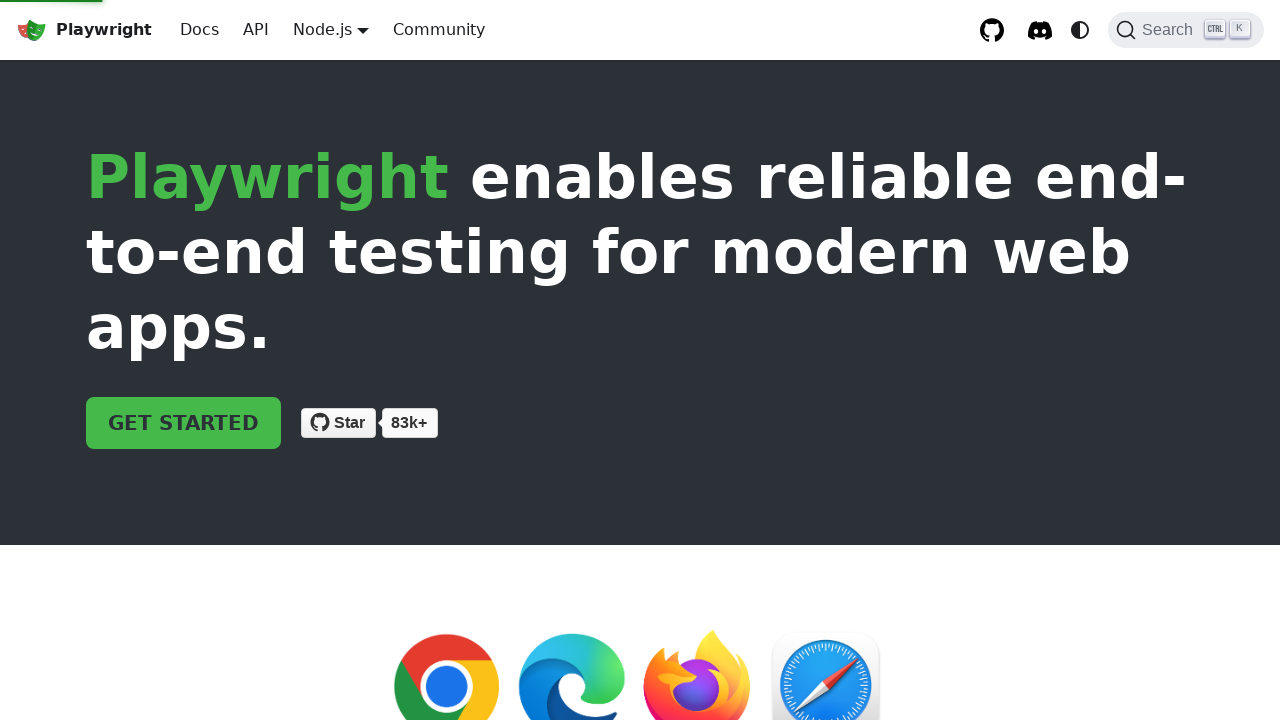

Waited for documentation page to fully load (networkidle)
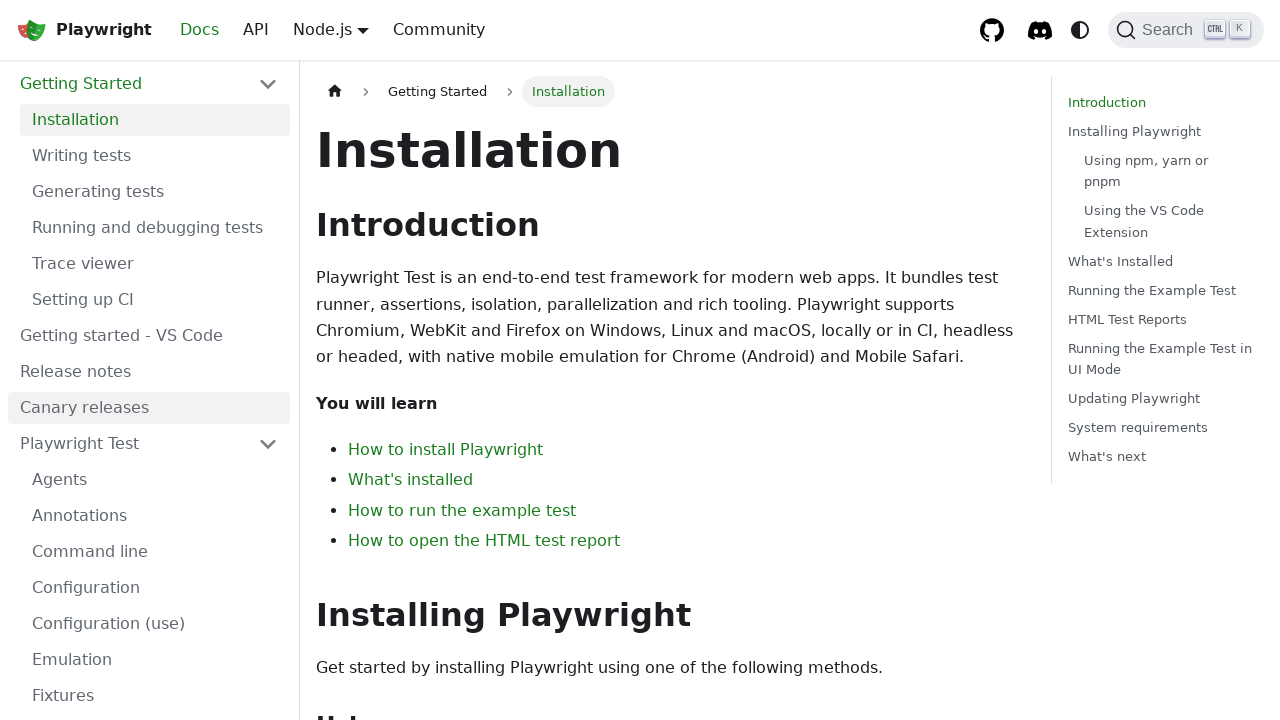

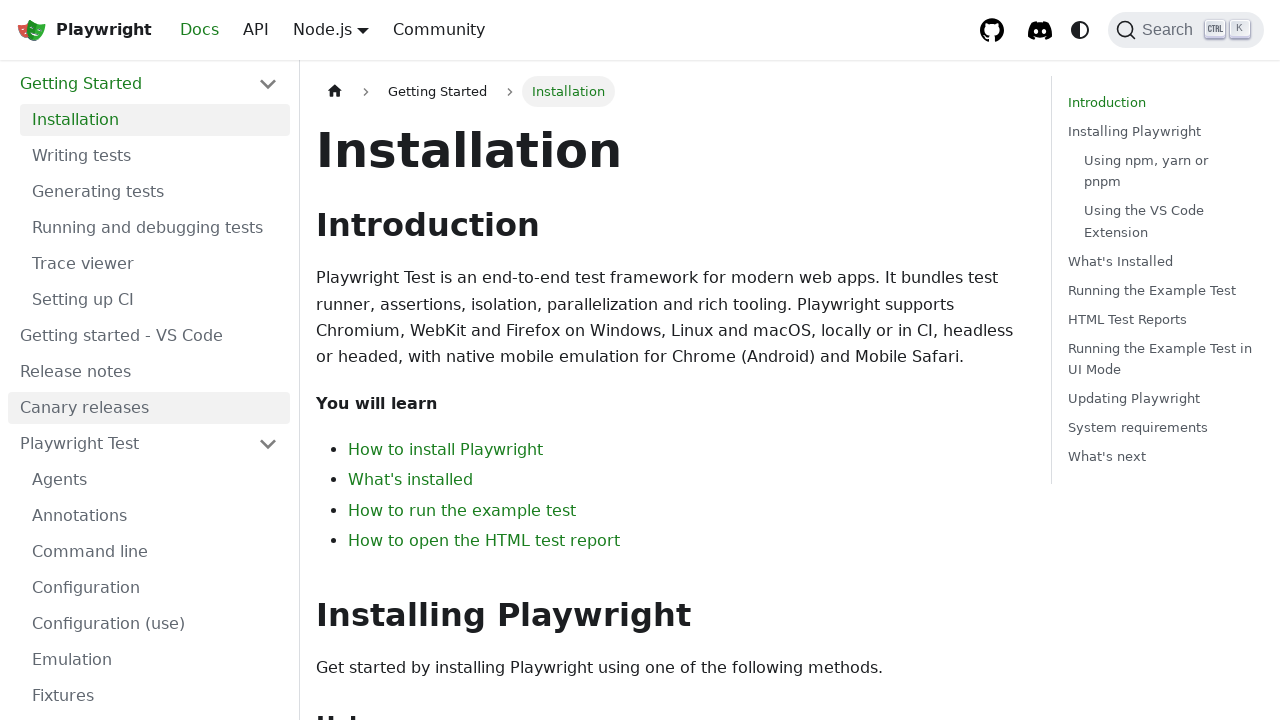